Tests accepting a simple alert dialog by clicking the alert button and accepting the alert

Starting URL: https://demoqa.com/alerts

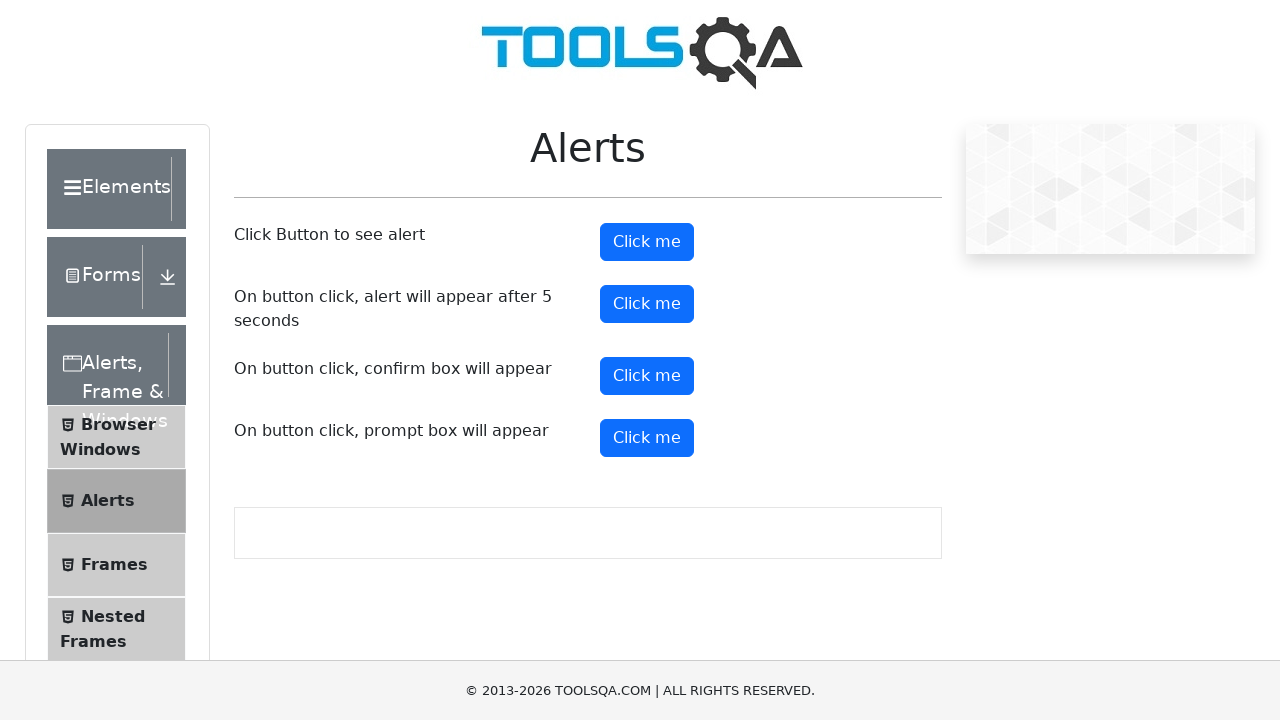

Navigated to alerts page
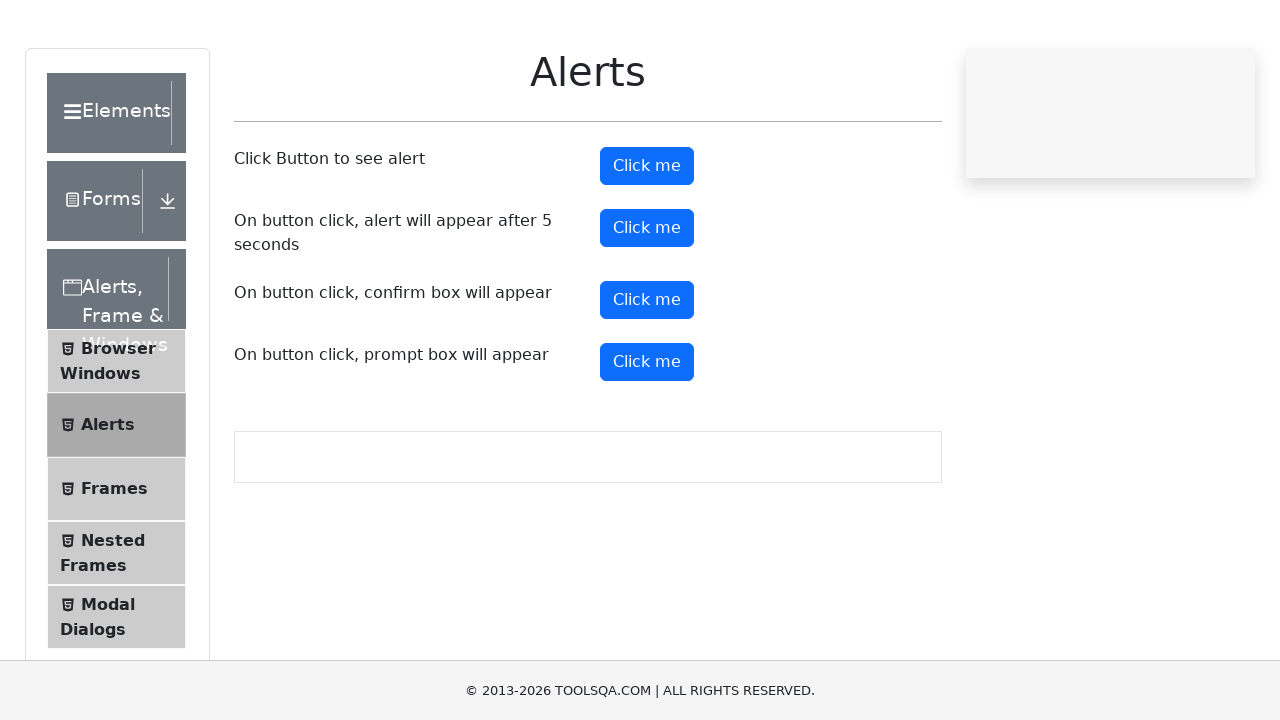

Clicked alert button to trigger alert dialog at (647, 242) on xpath=//button[@id="alertButton"]
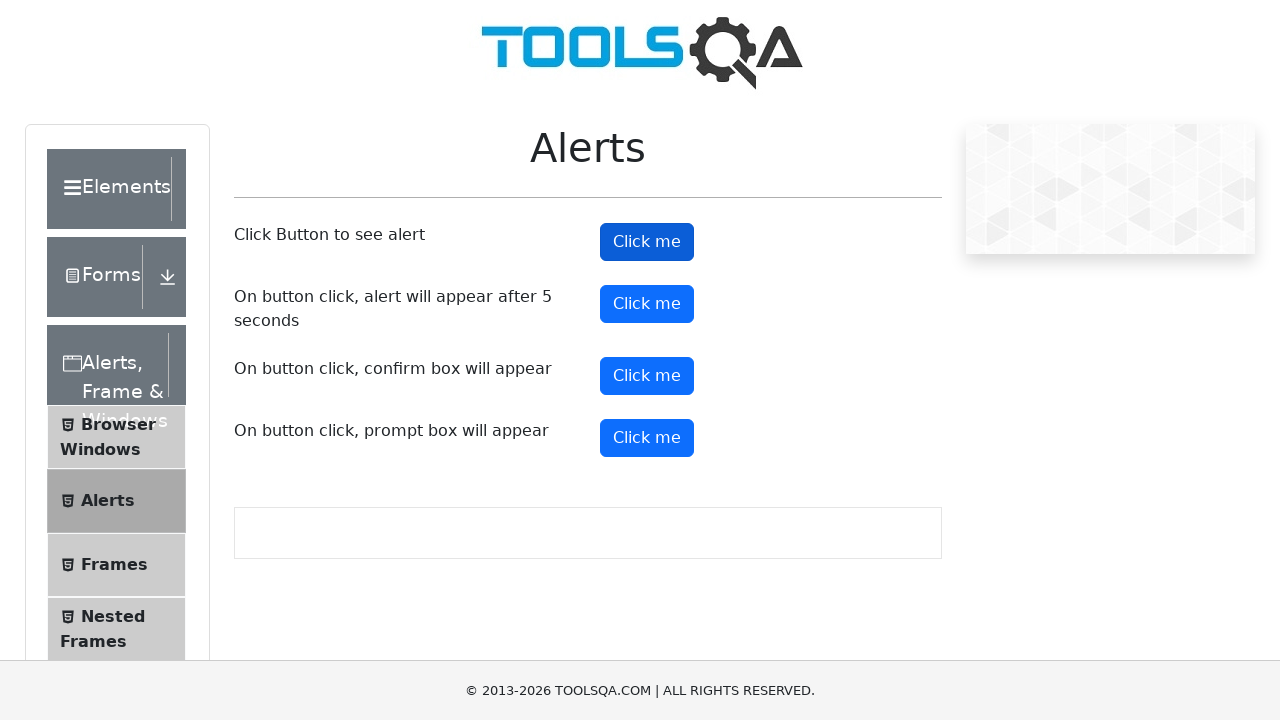

Alert dialog accepted
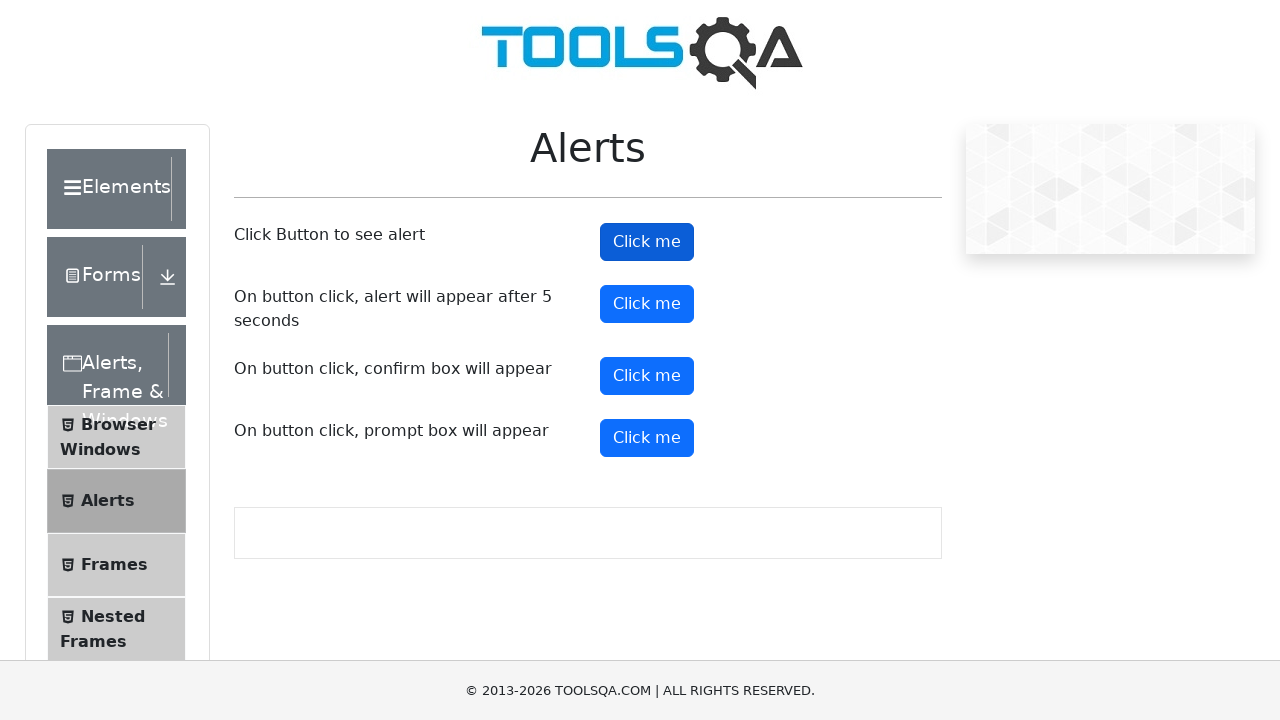

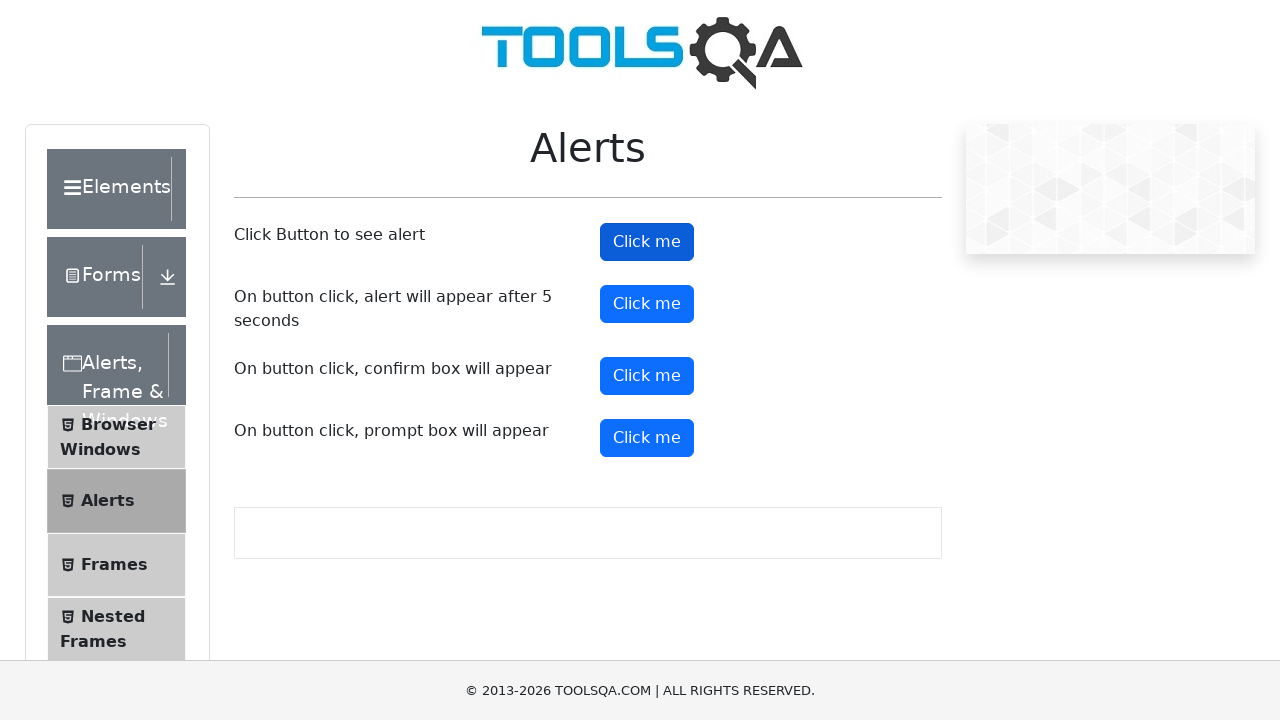